Navigates to a Korean credit bank standard curriculum page, clicks on a major/subject category link, and verifies that the course listing loads with subject information displayed.

Starting URL: https://www.cb.or.kr/creditbank/stdPro/nStdPro1_1.do

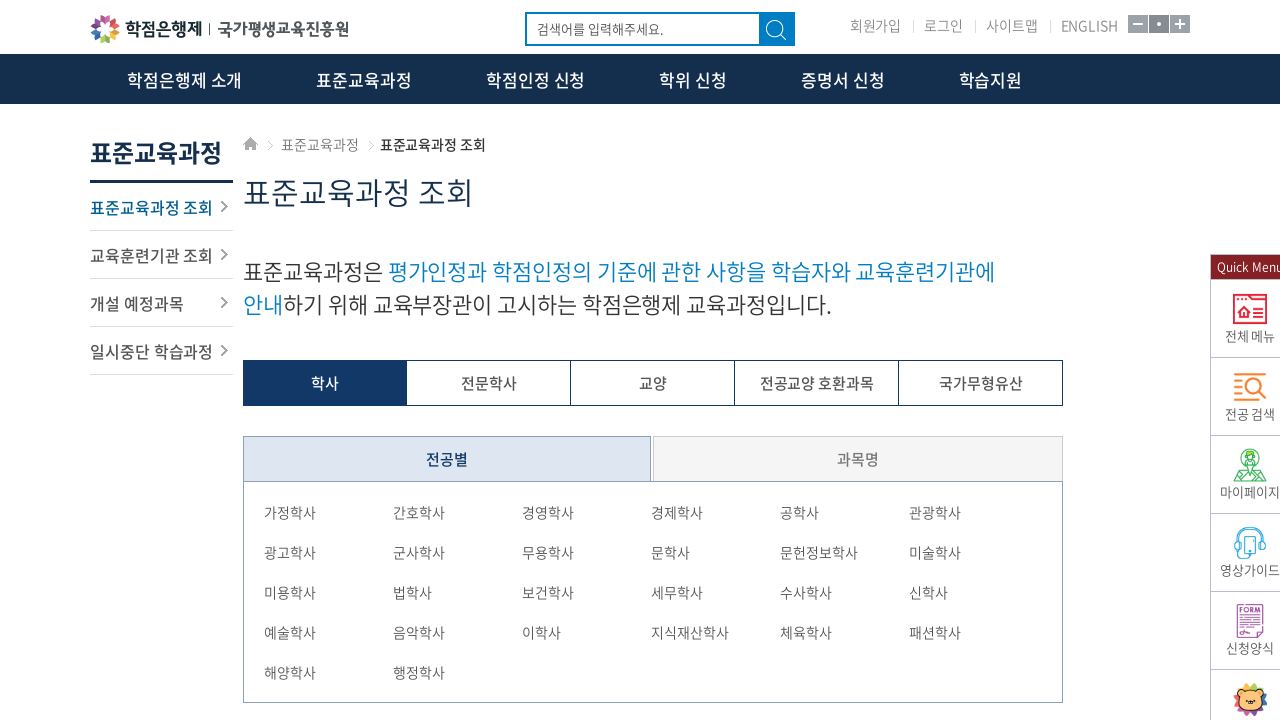

Clicked on major/subject category link (6th list, 2nd item) at (484, 361) on #contents > div.innerContView > div.stdProtResult > div > ul:nth-child(6) > li:n
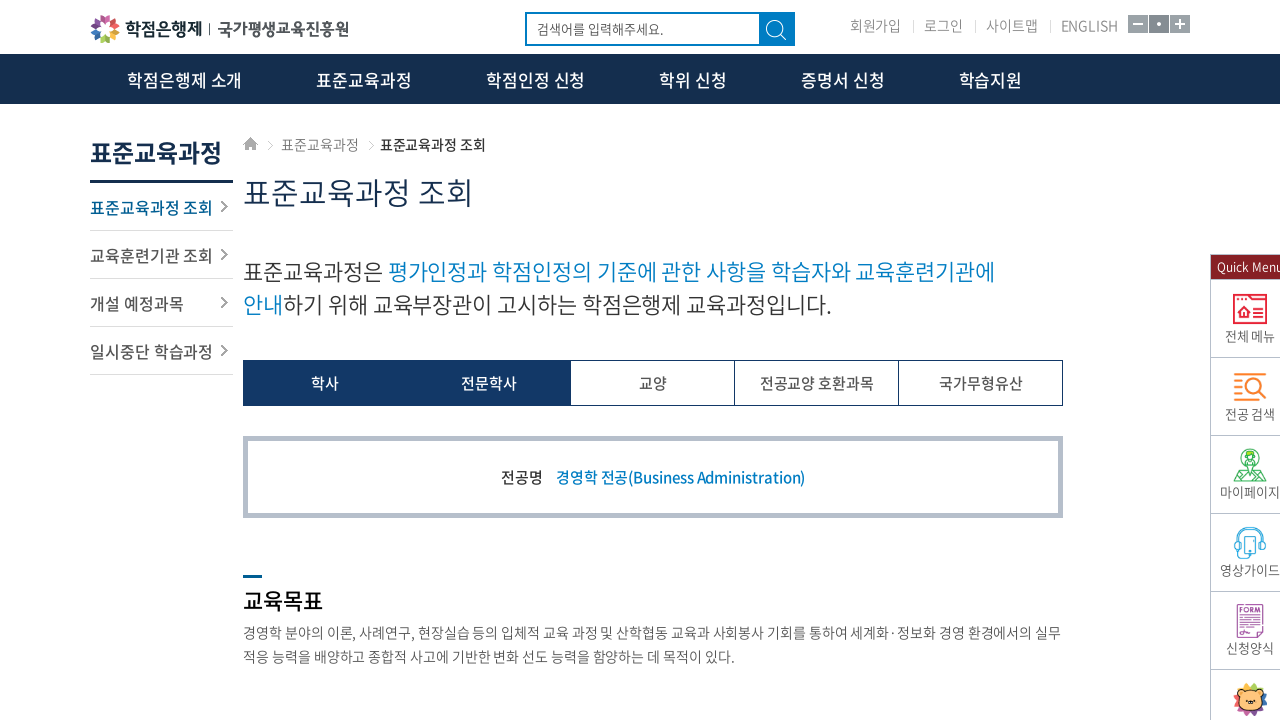

Course listing container loaded
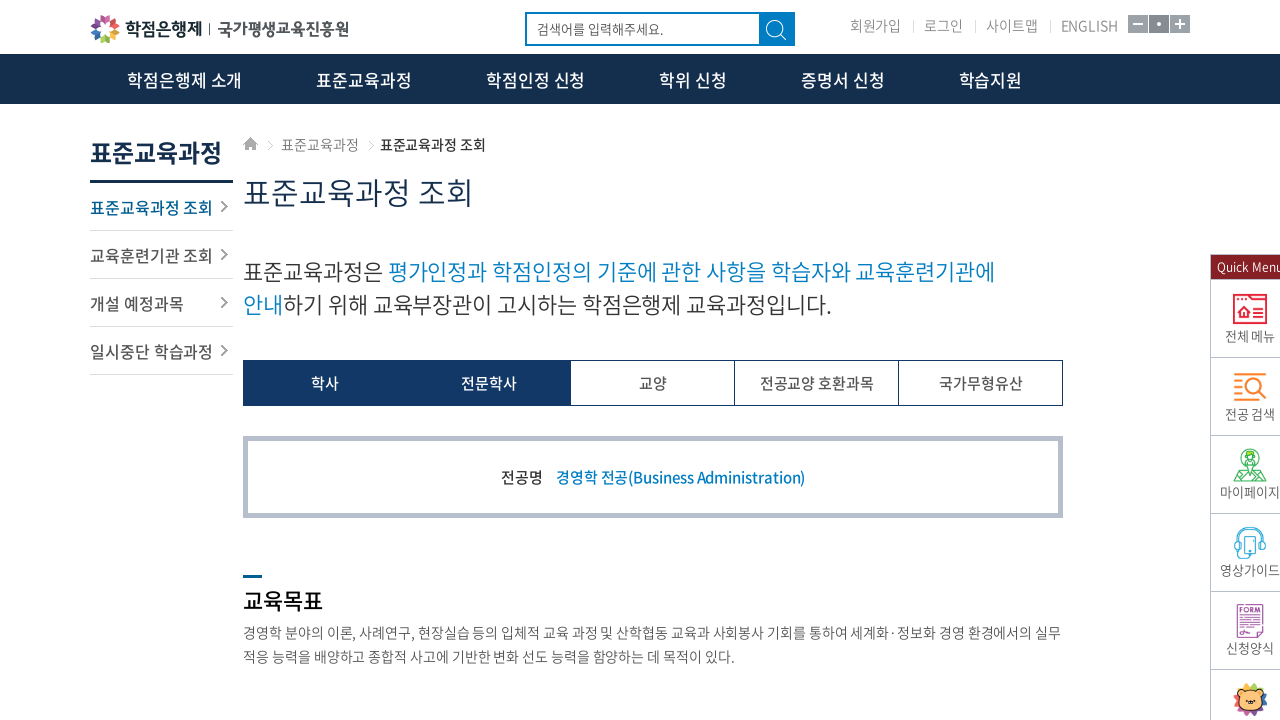

Course list items verified as present with subject information displayed
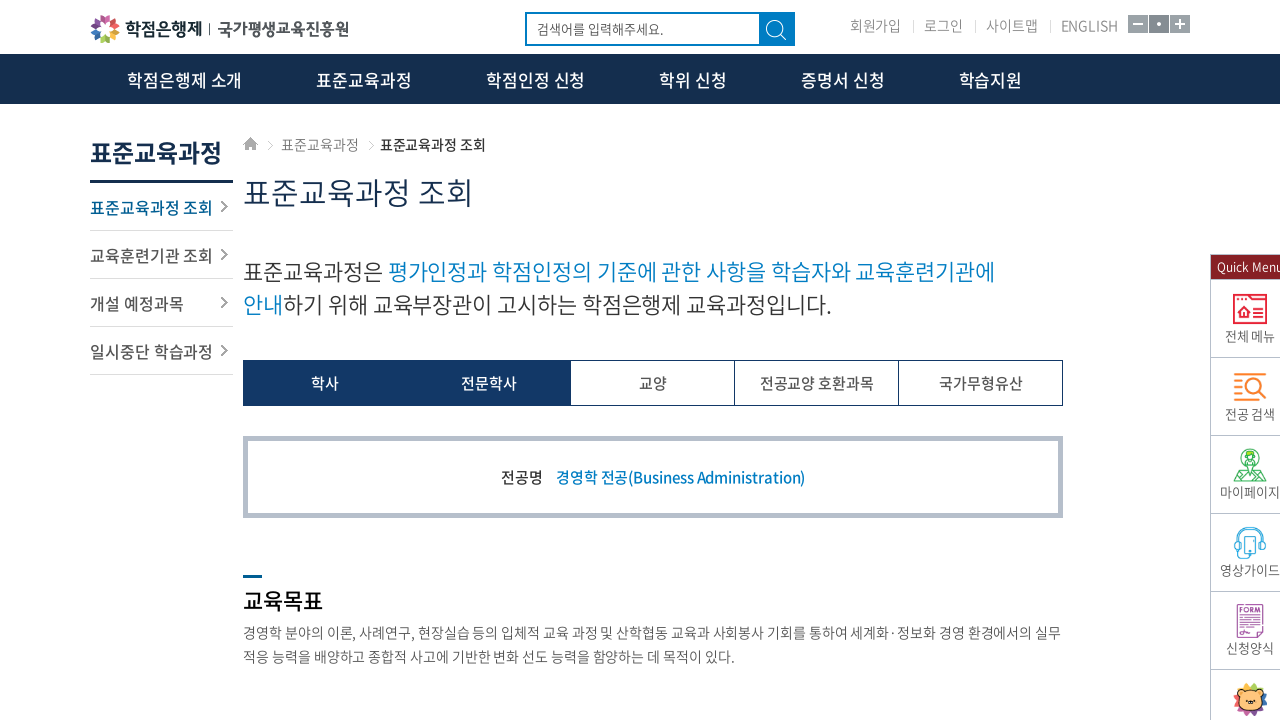

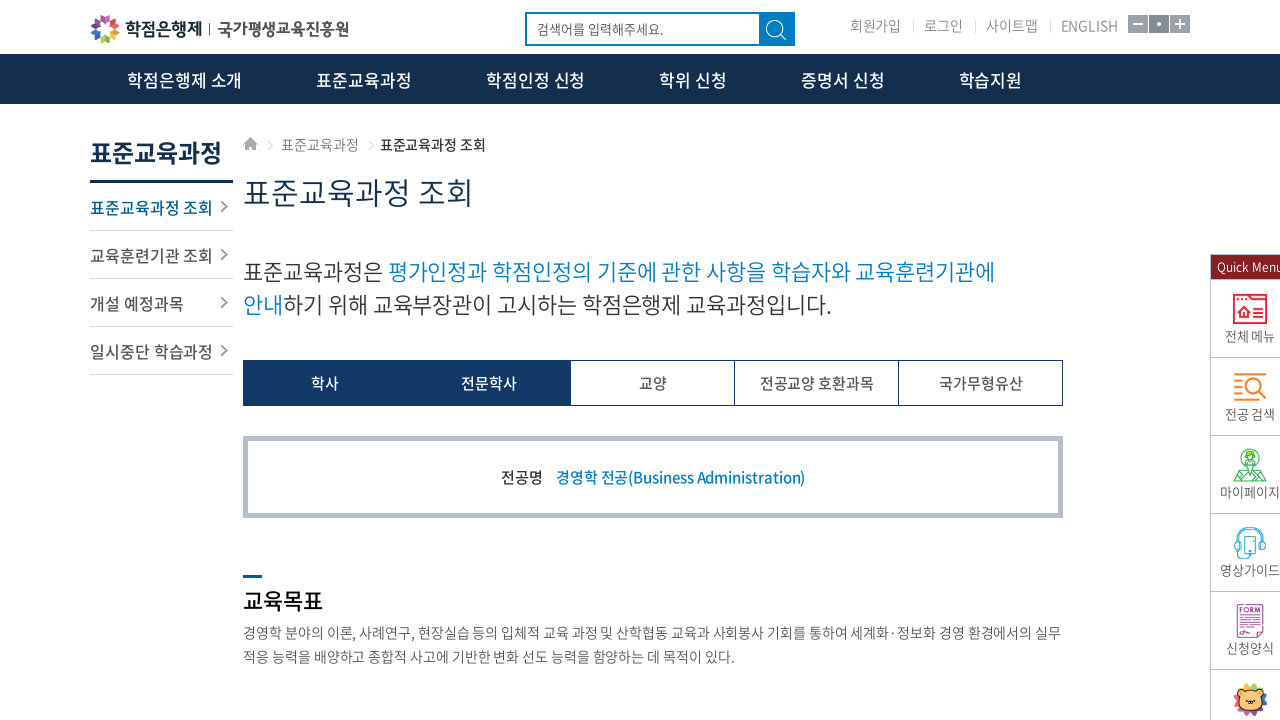